Tests password validation with inappropriate special character (@)

Starting URL: https://testpages.eviltester.com/styled/apps/7charval/simple7charvalidation.html

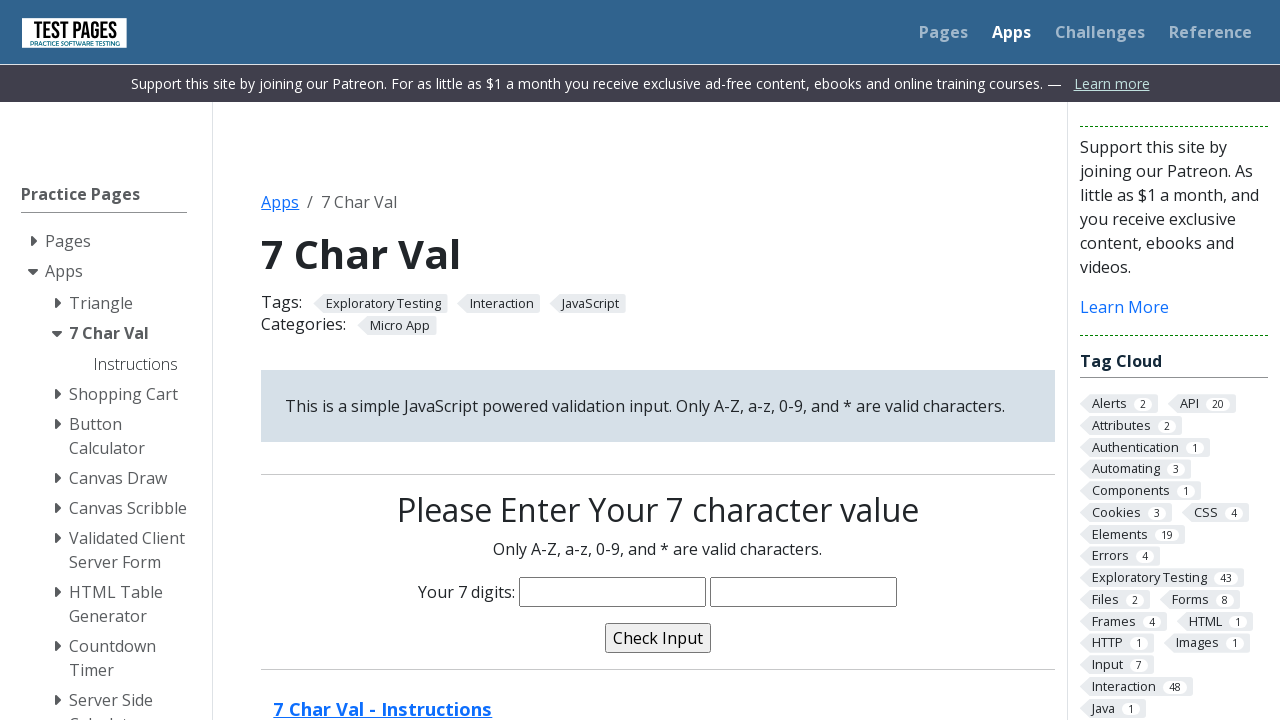

Filled password field with 'Mayan1@' containing inappropriate @ special character on input[name='characters']
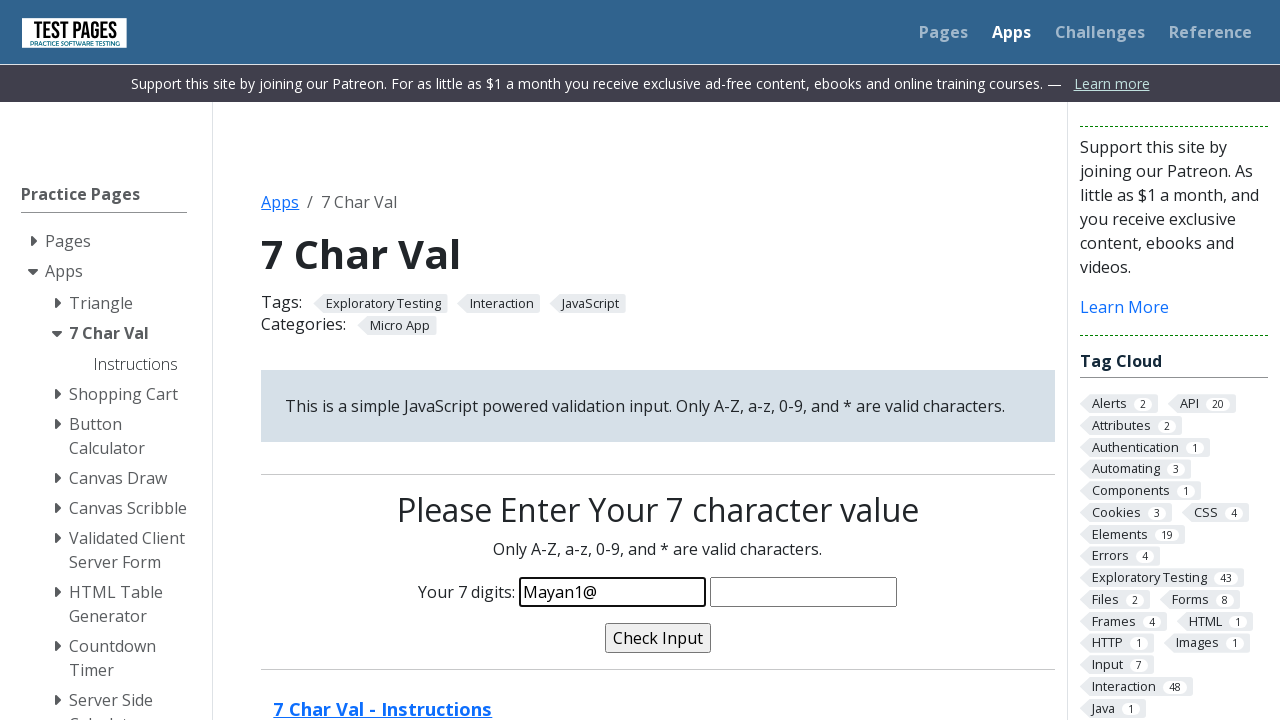

Clicked validate button to test password at (658, 638) on input[name='validate']
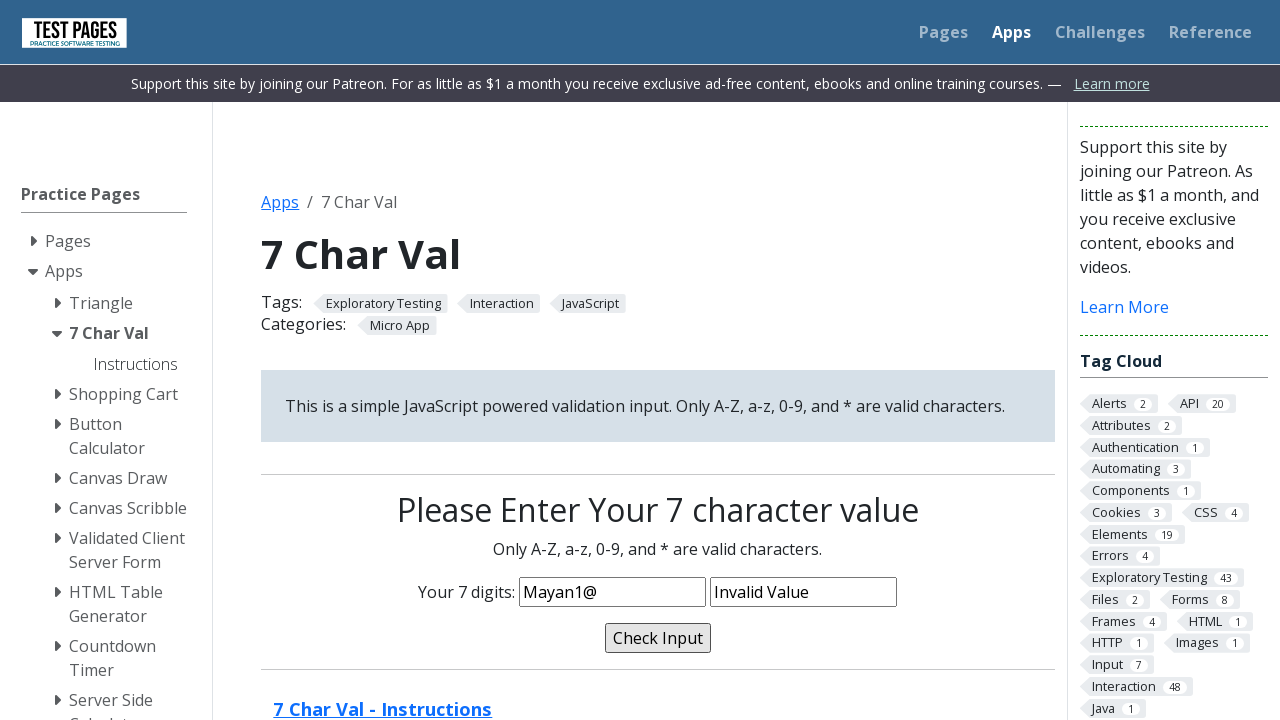

Validation message appeared after attempting to validate password with @ character
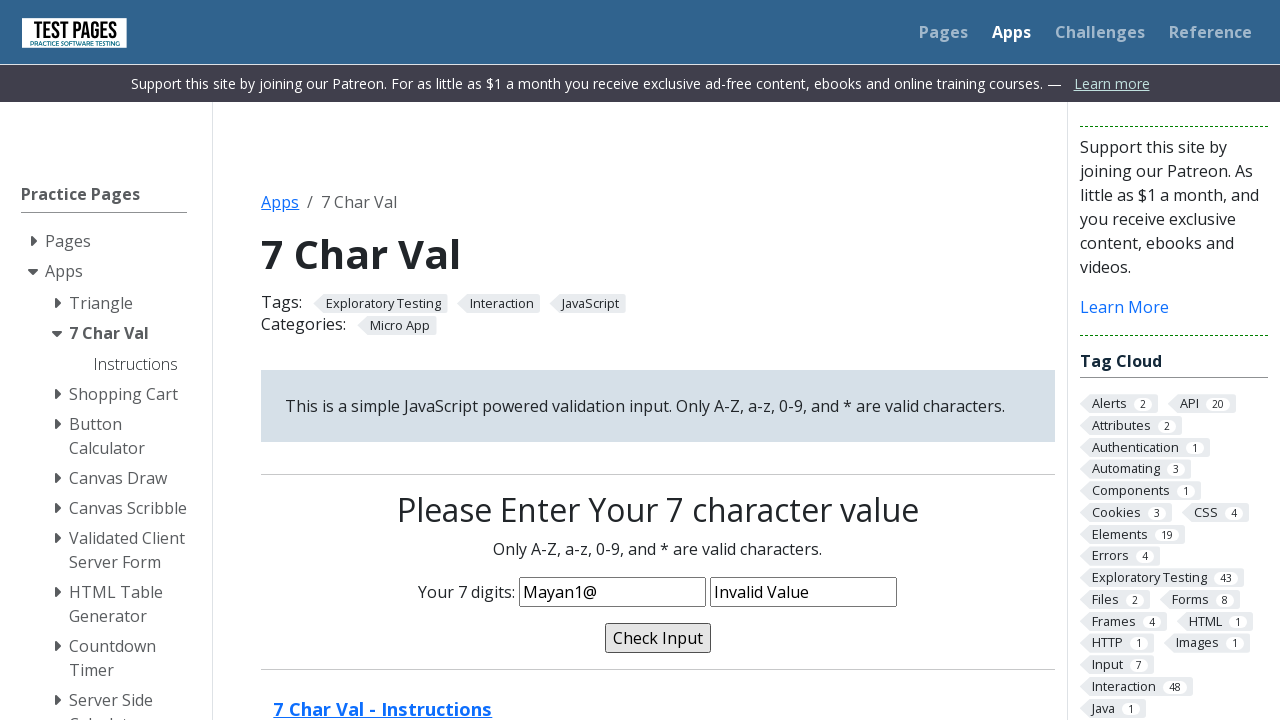

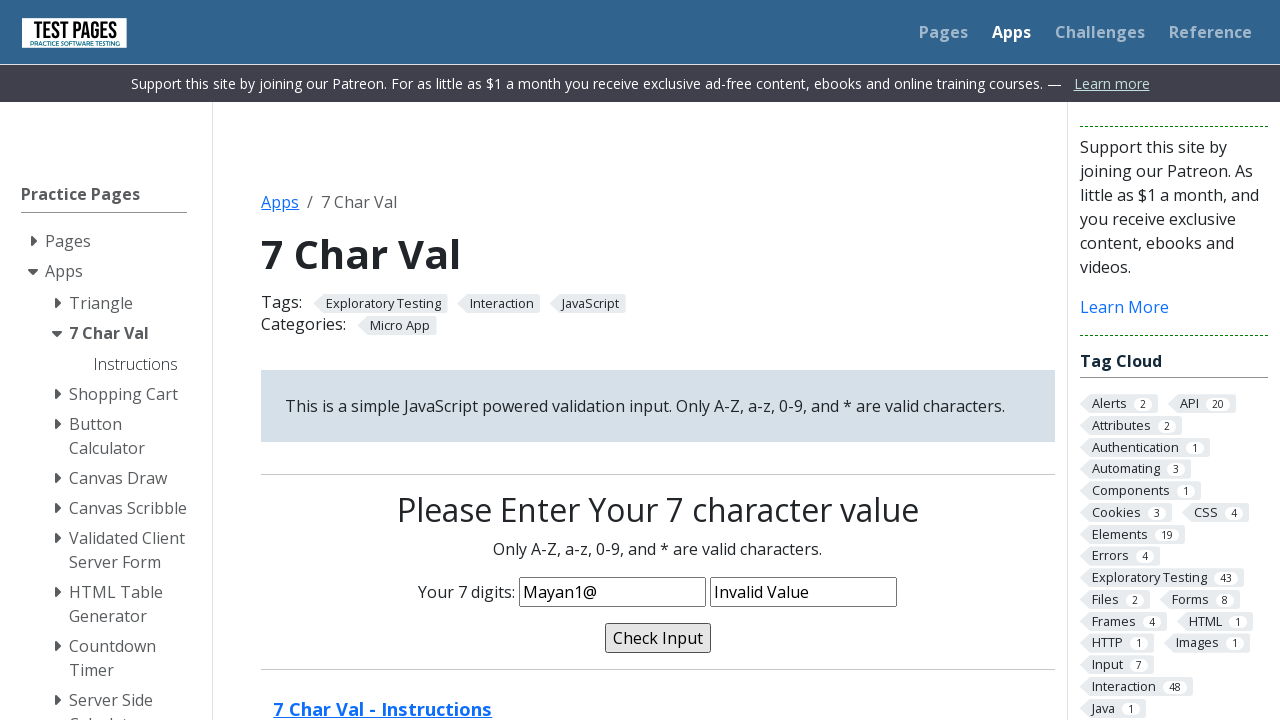